Tests injecting jQuery and jQuery Growl library into a page via JavaScript execution, then displays a notification message using the Growl plugin.

Starting URL: http://the-internet.herokuapp.com

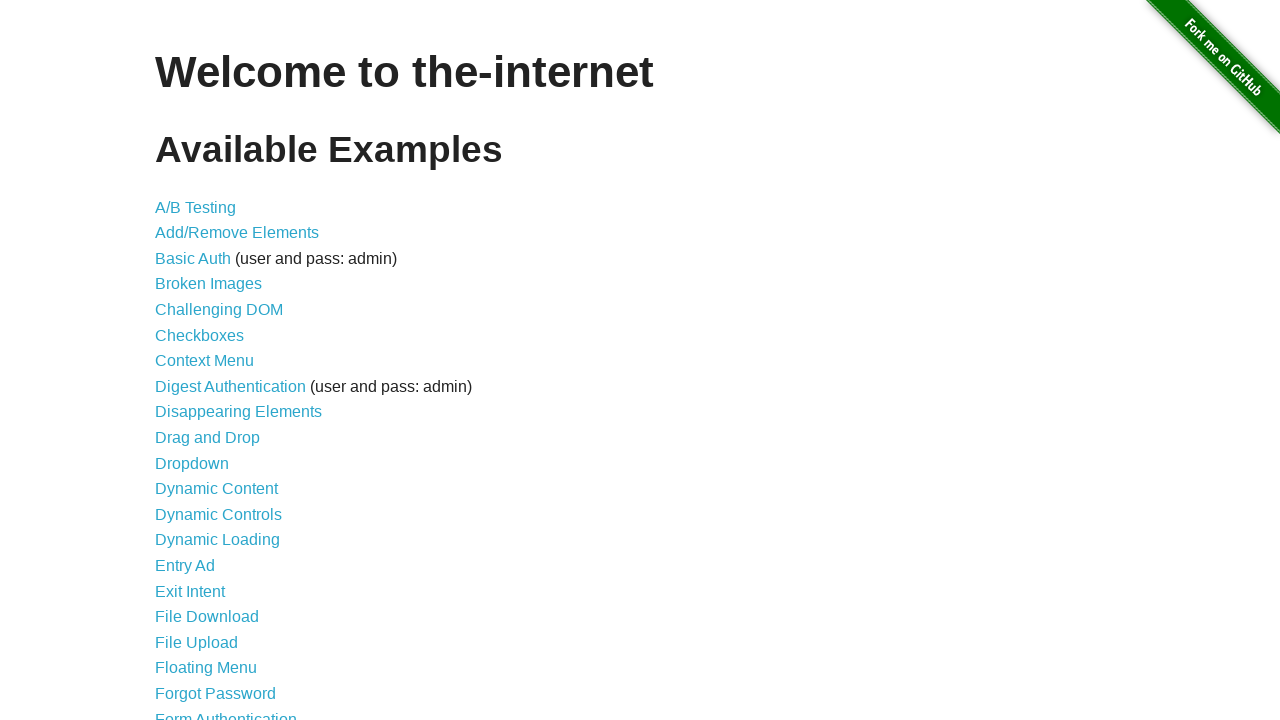

Injected jQuery library into page if not already present
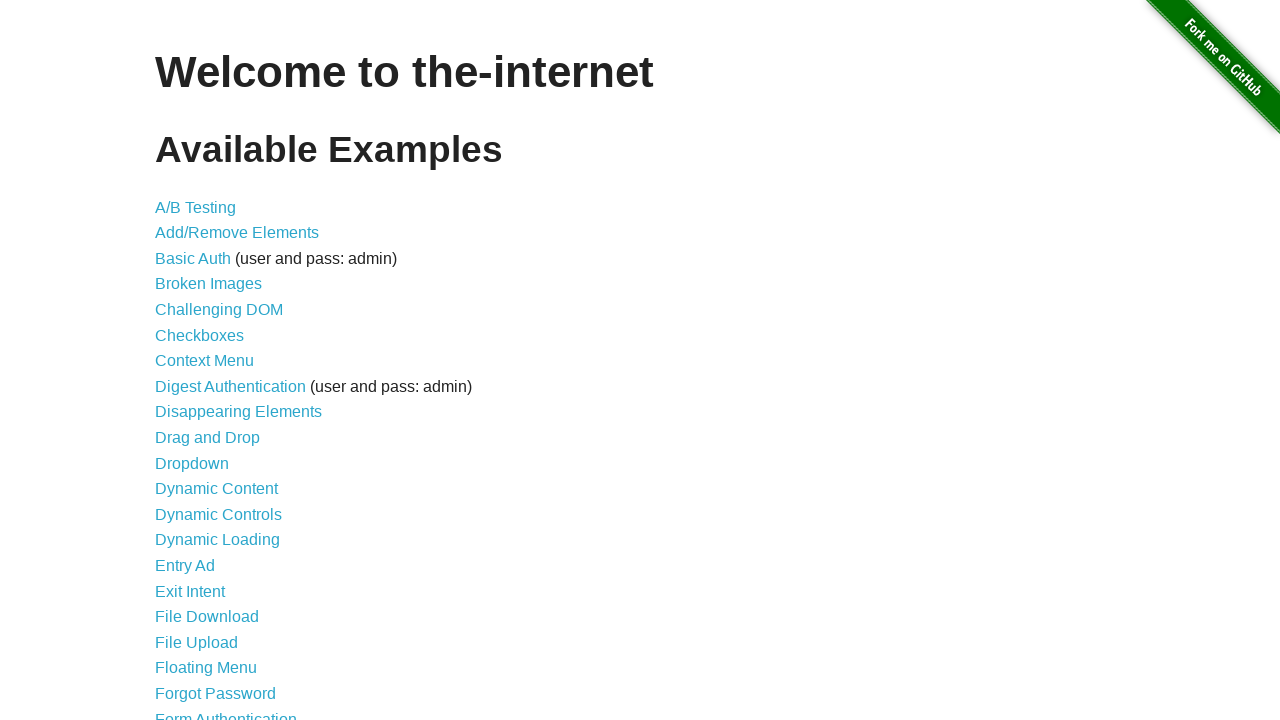

Waited for jQuery to load successfully
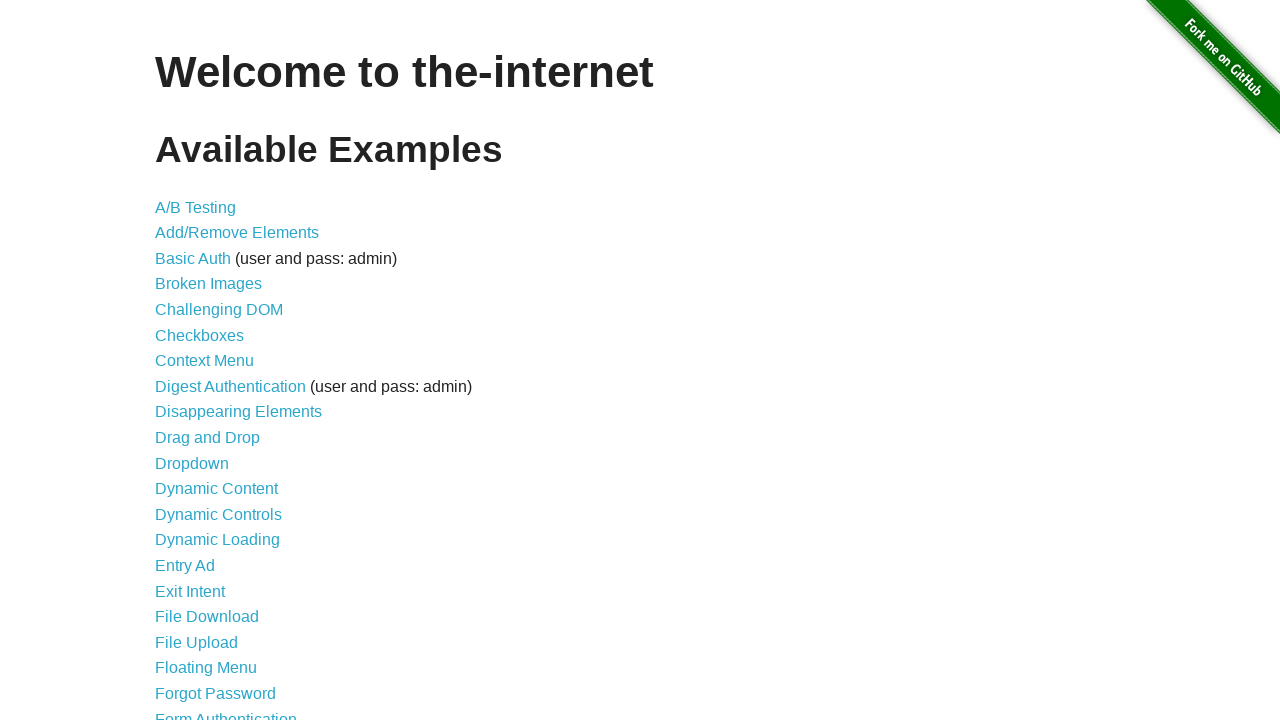

Loaded jQuery Growl plugin script via jQuery getScript
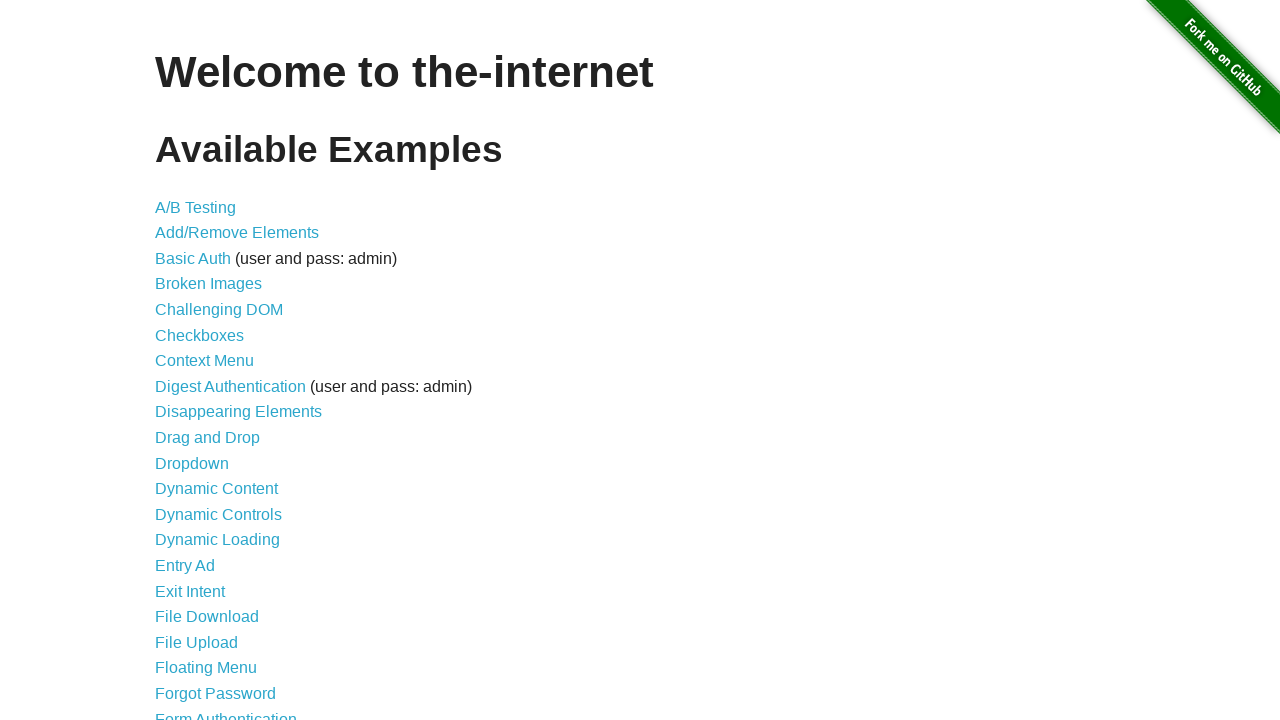

Appended jQuery Growl CSS stylesheet to page head
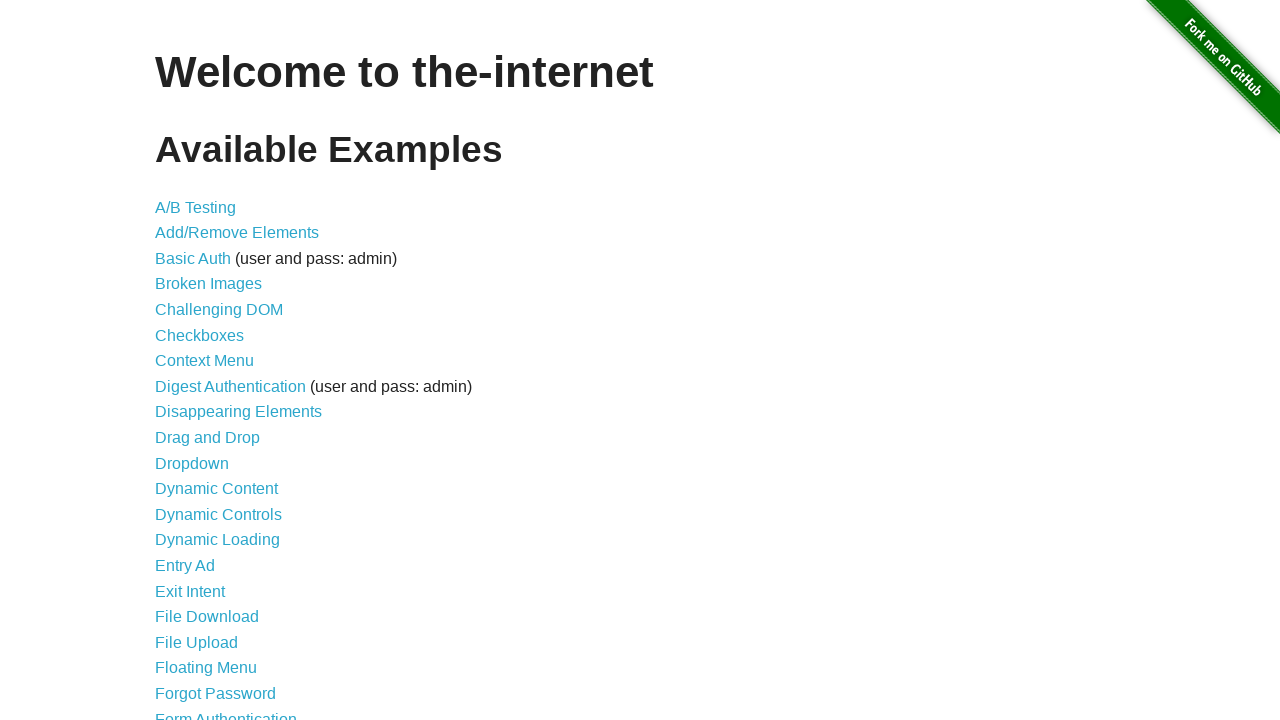

Waited for jQuery Growl library to be available
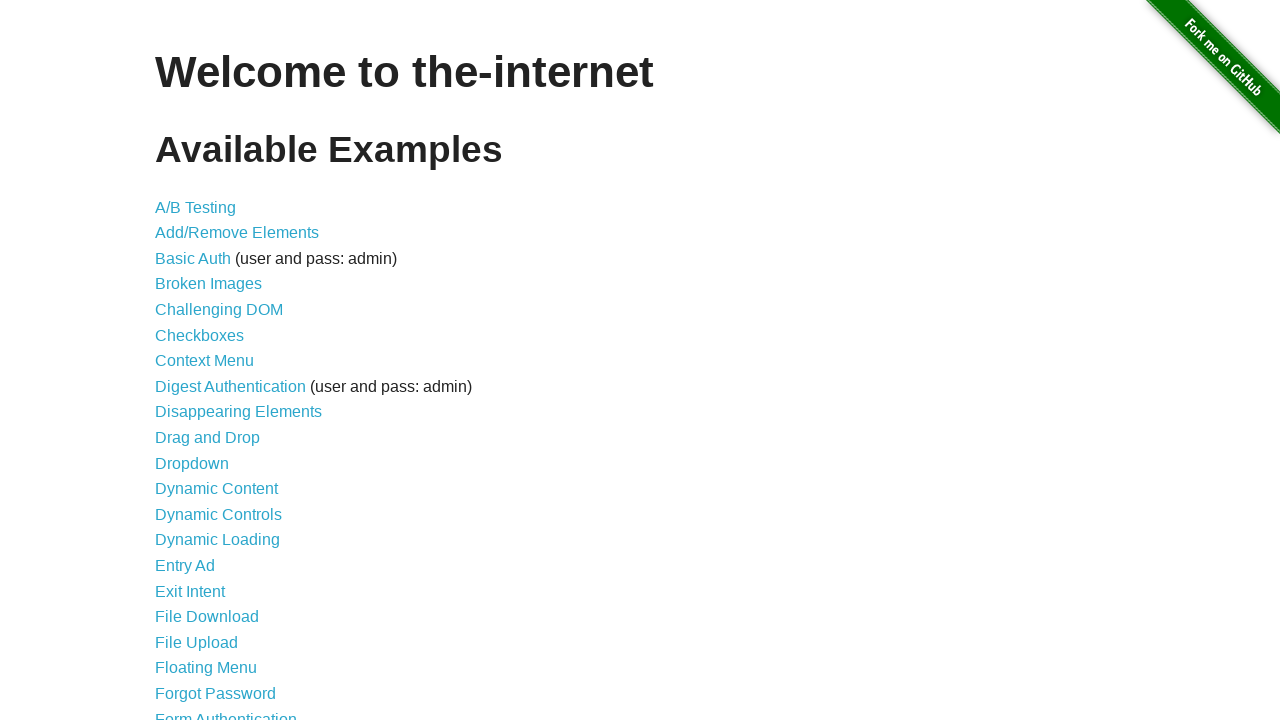

Displayed jQuery Growl notification with title 'GET' and message '/'
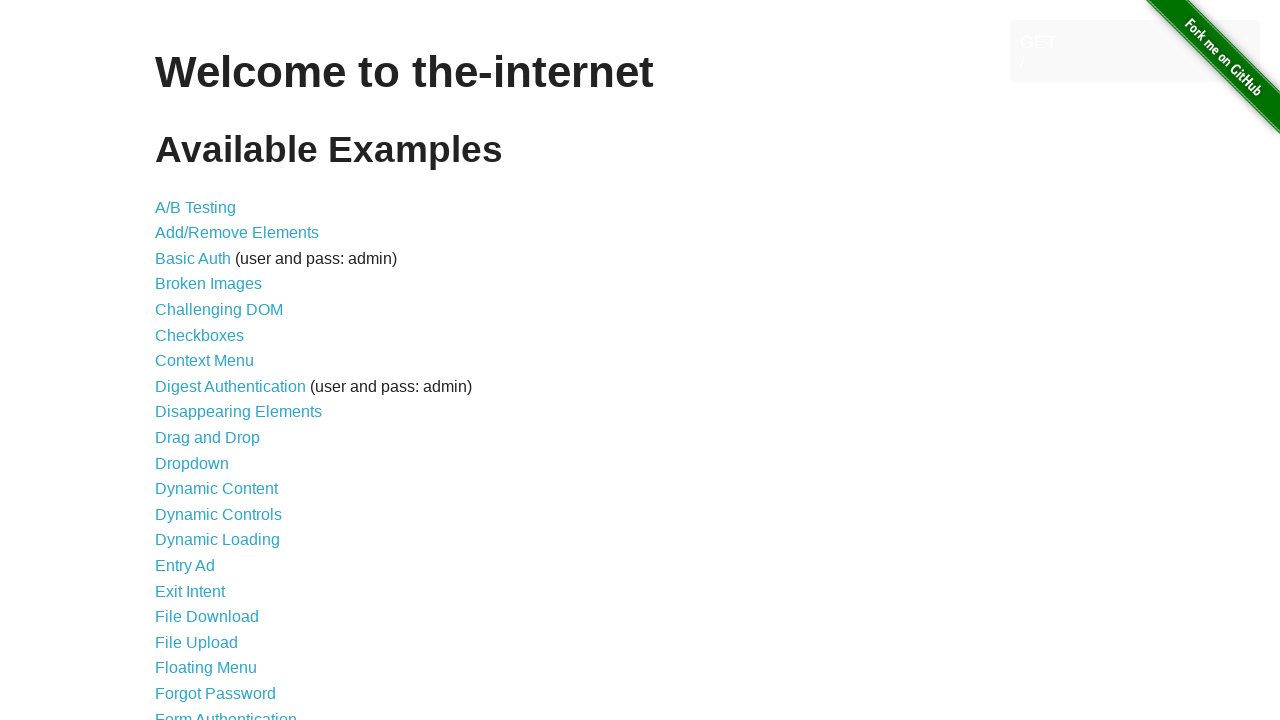

Waited 2 seconds to view the notification
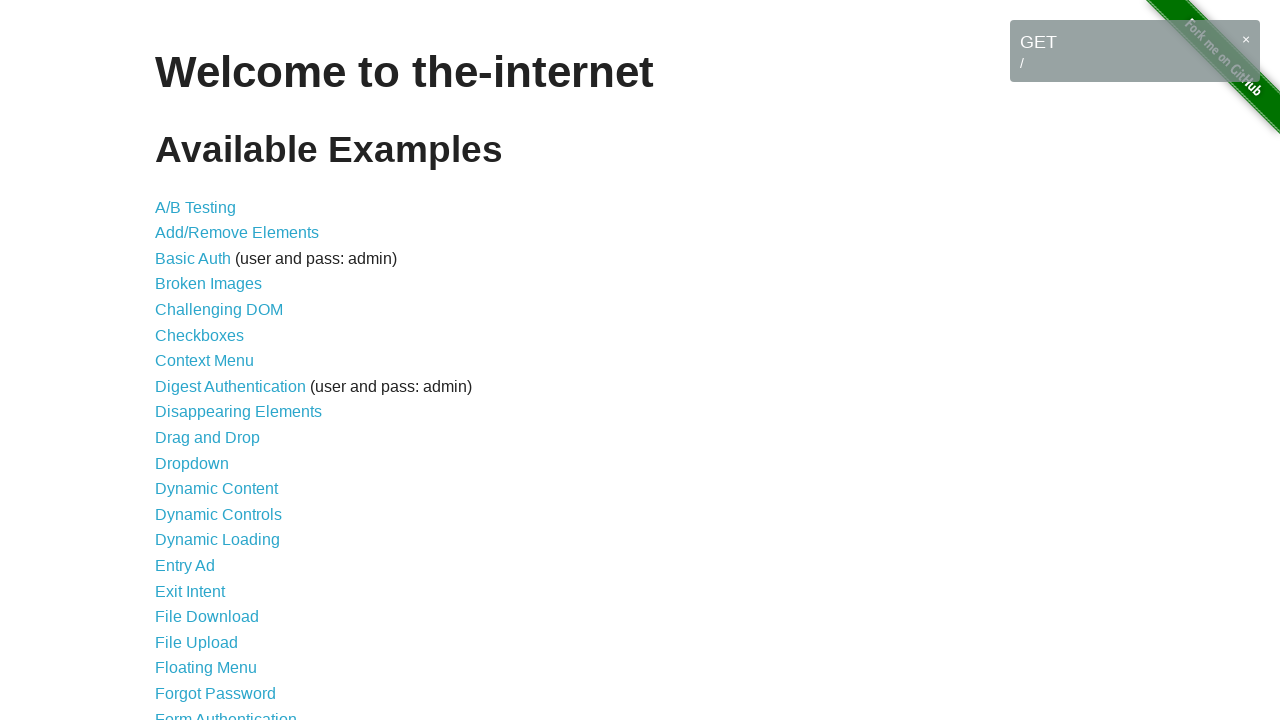

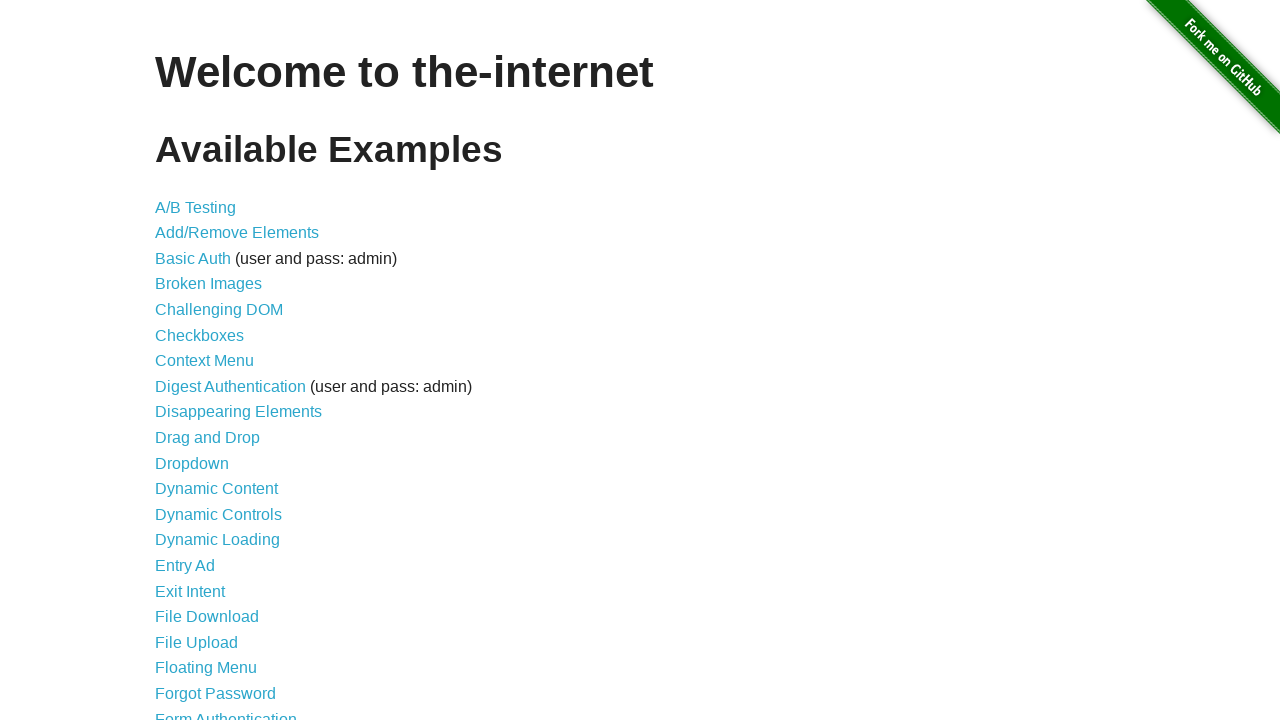